Tests page scrolling functionality by scrolling horizontally and vertically in different directions

Starting URL: https://www.planetsuperheroes.com/

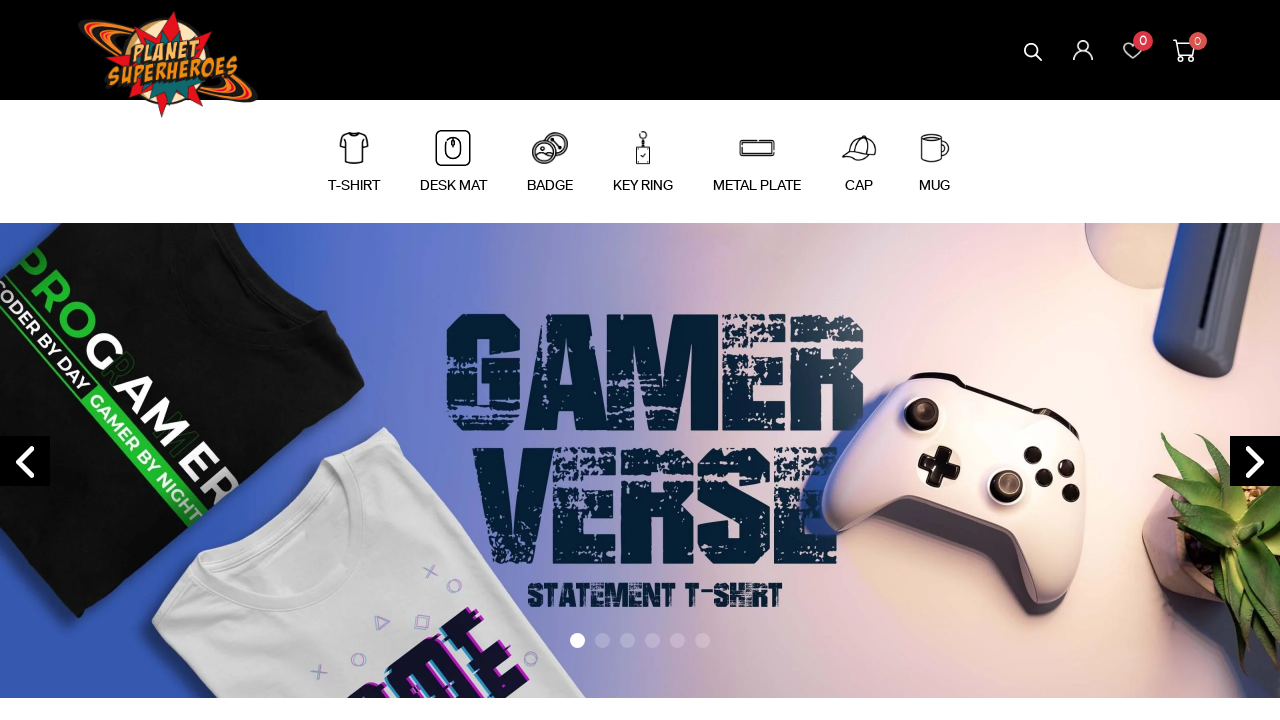

Scrolled page horizontally to the right by 5000 pixels
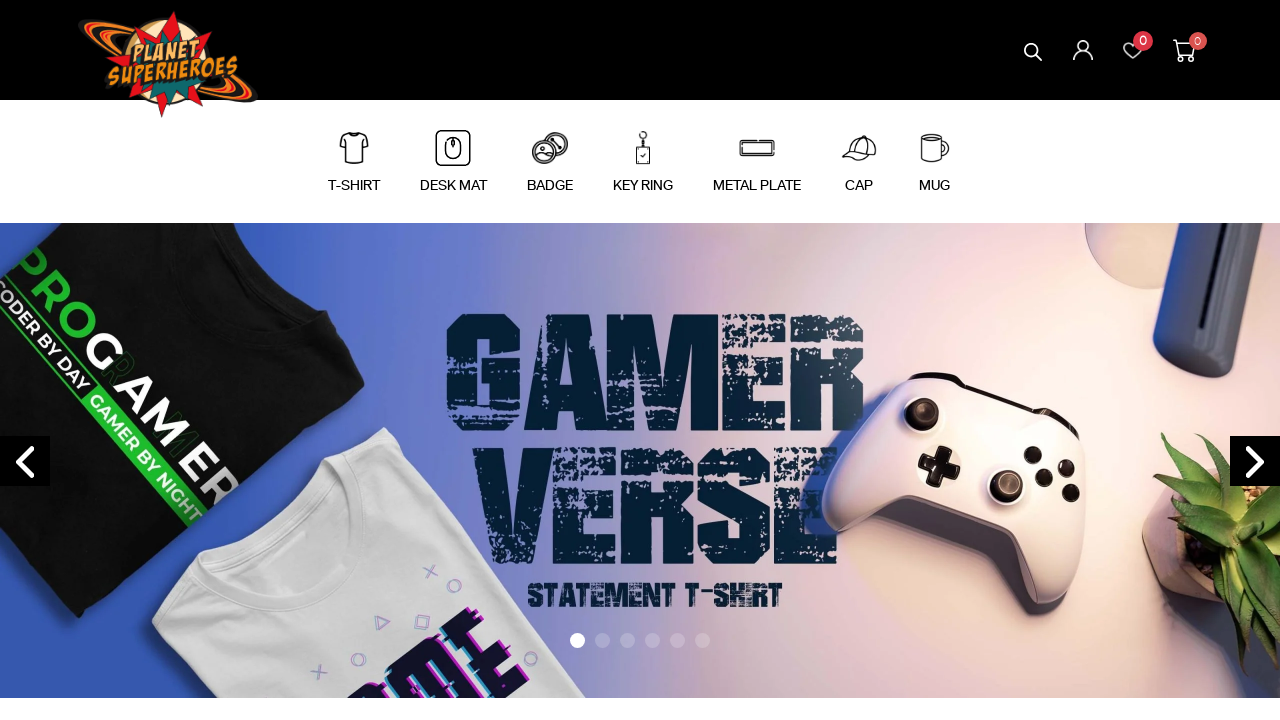

Scrolled page horizontally back to the left by 5000 pixels
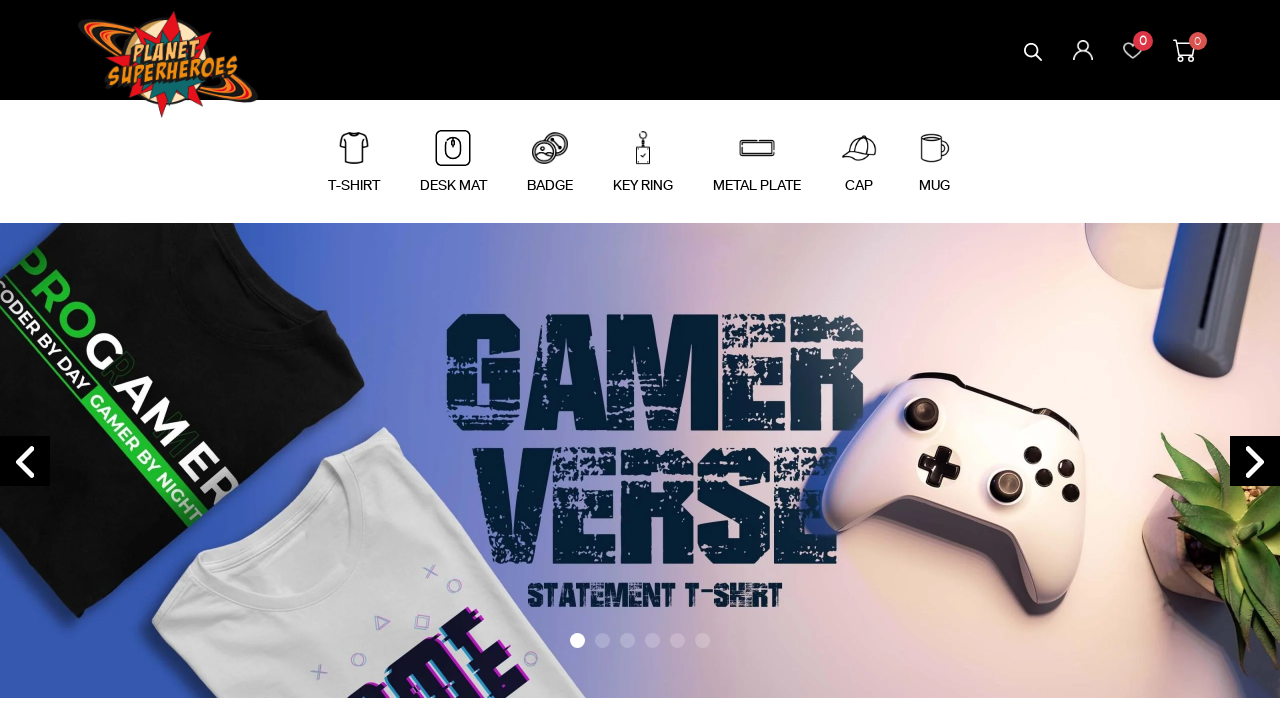

Scrolled page vertically down by 5000 pixels
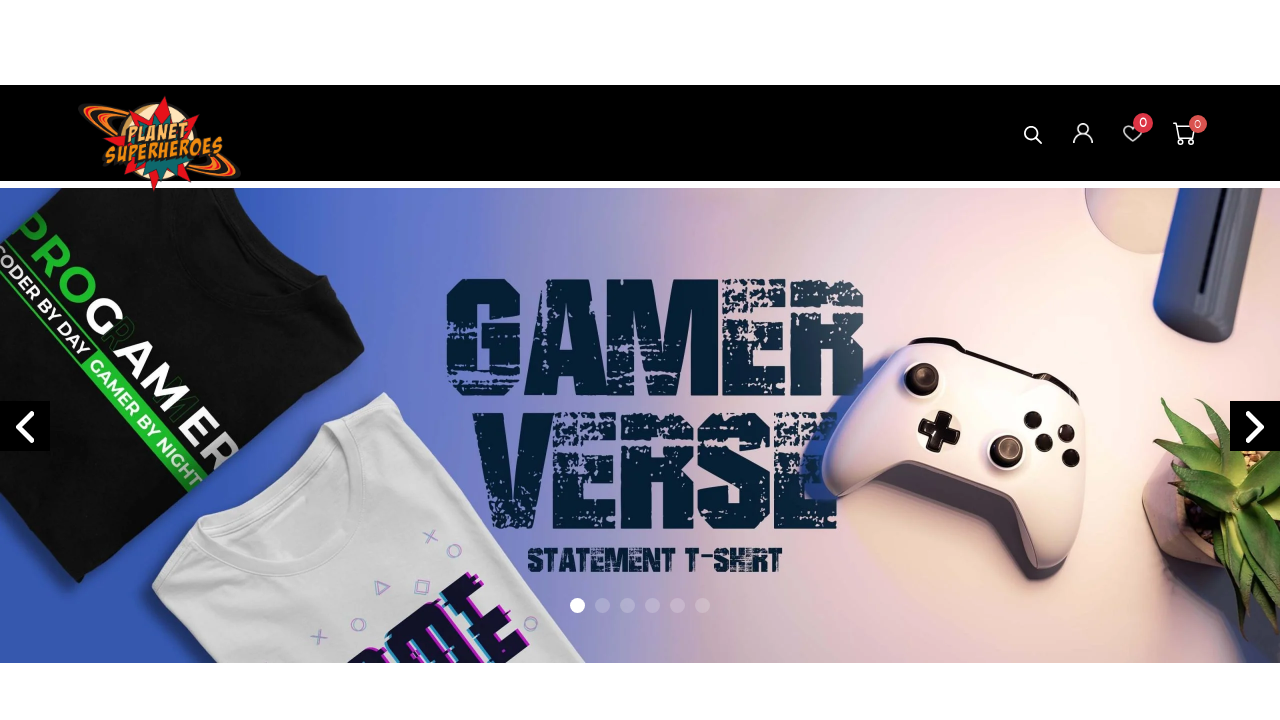

Scrolled page vertically up by 4578 pixels
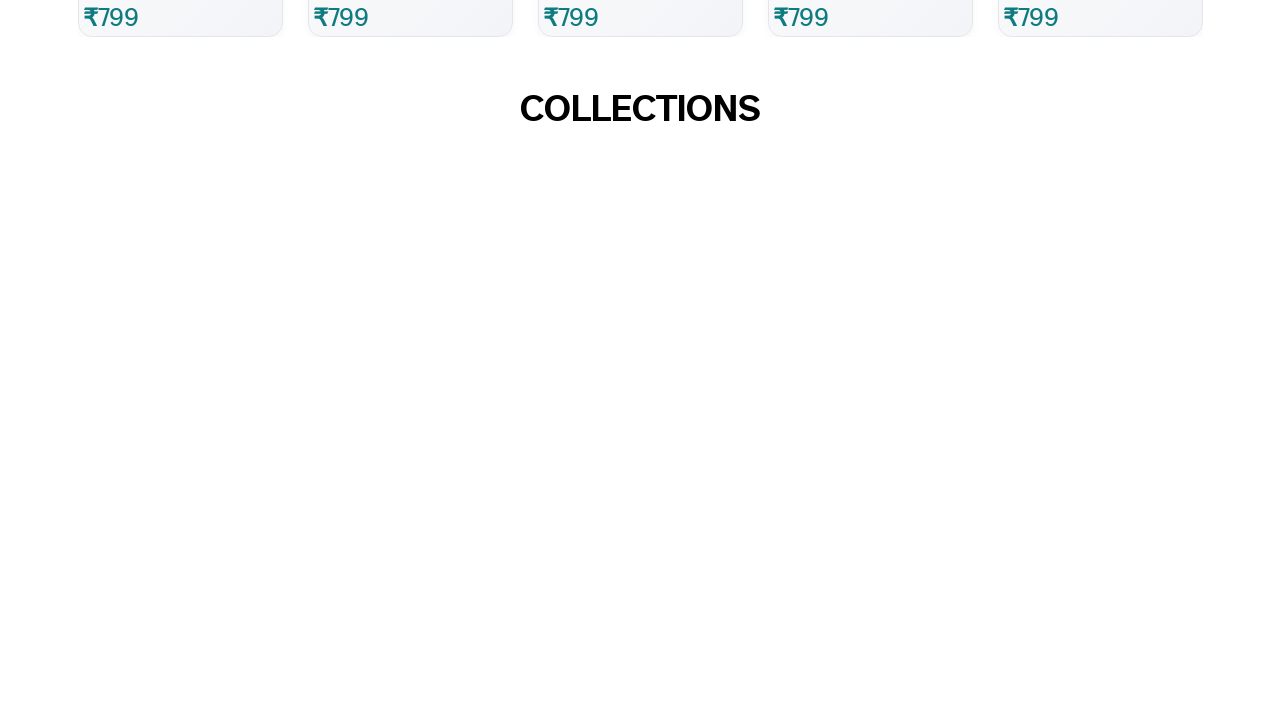

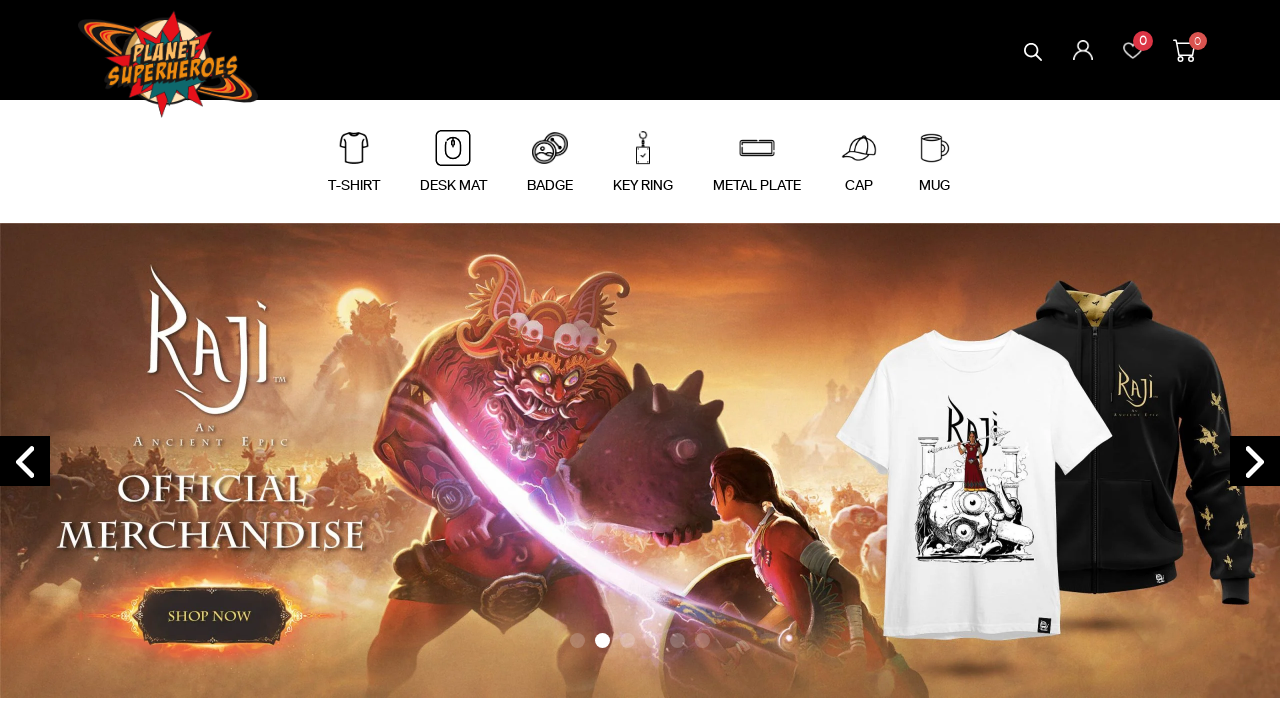